Counts the number of checkboxes on the page

Starting URL: https://rahulshettyacademy.com/AutomationPractice/

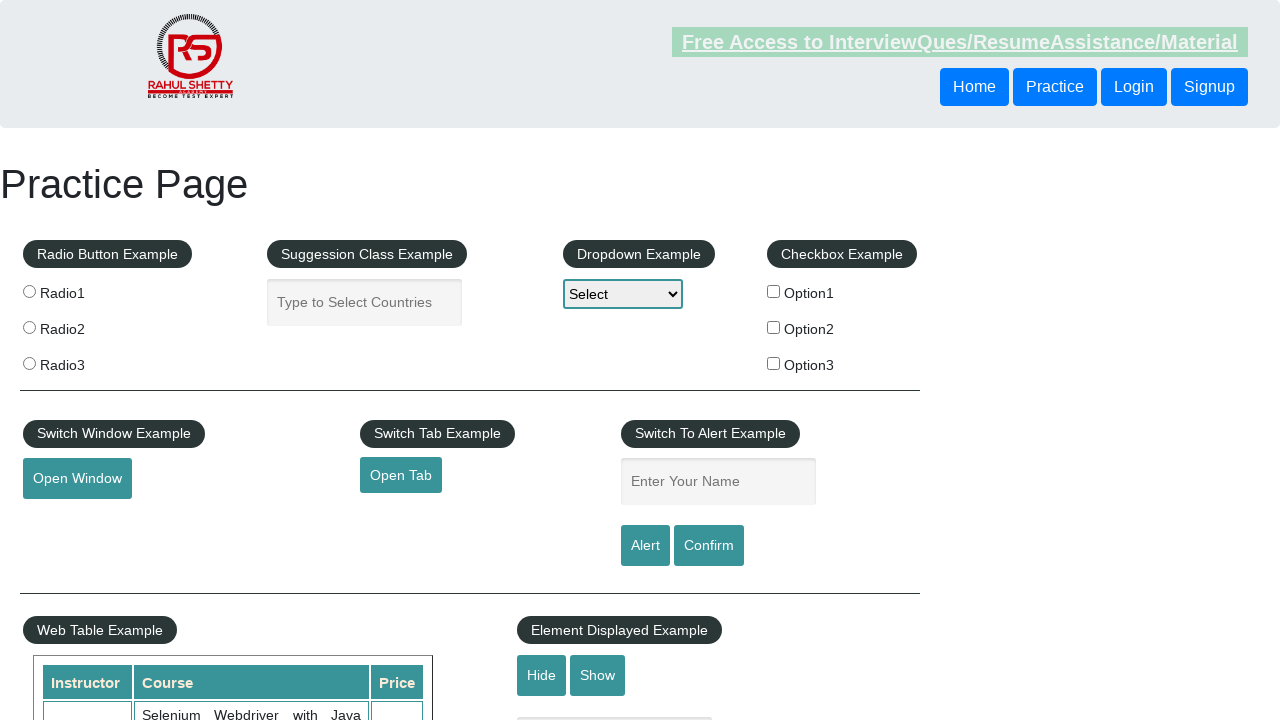

Counted all checkboxes on the page
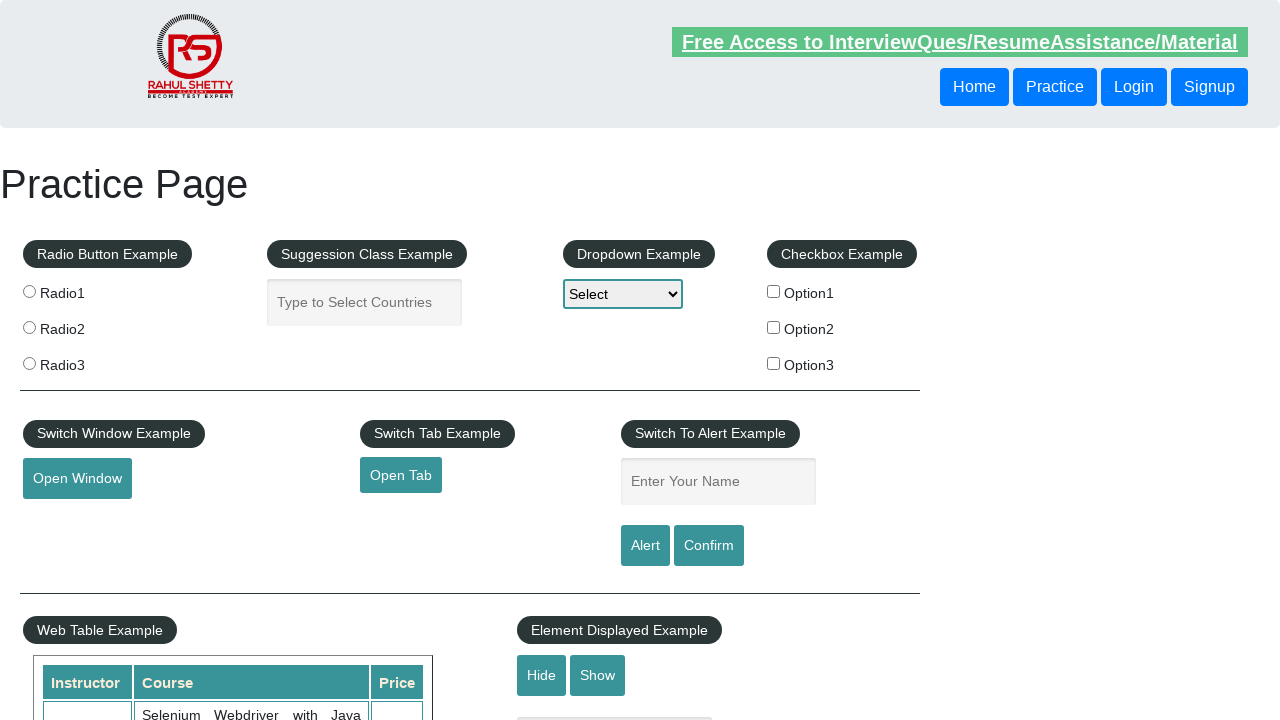

Printed checkbox count: 3
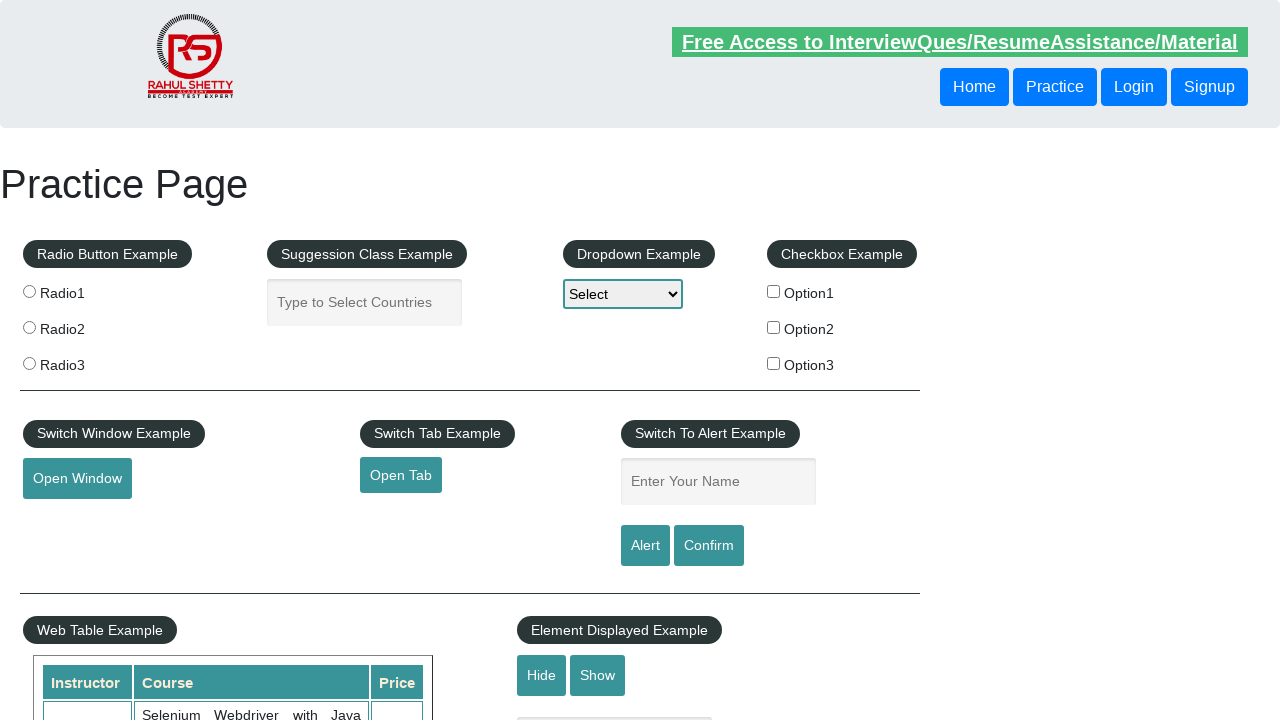

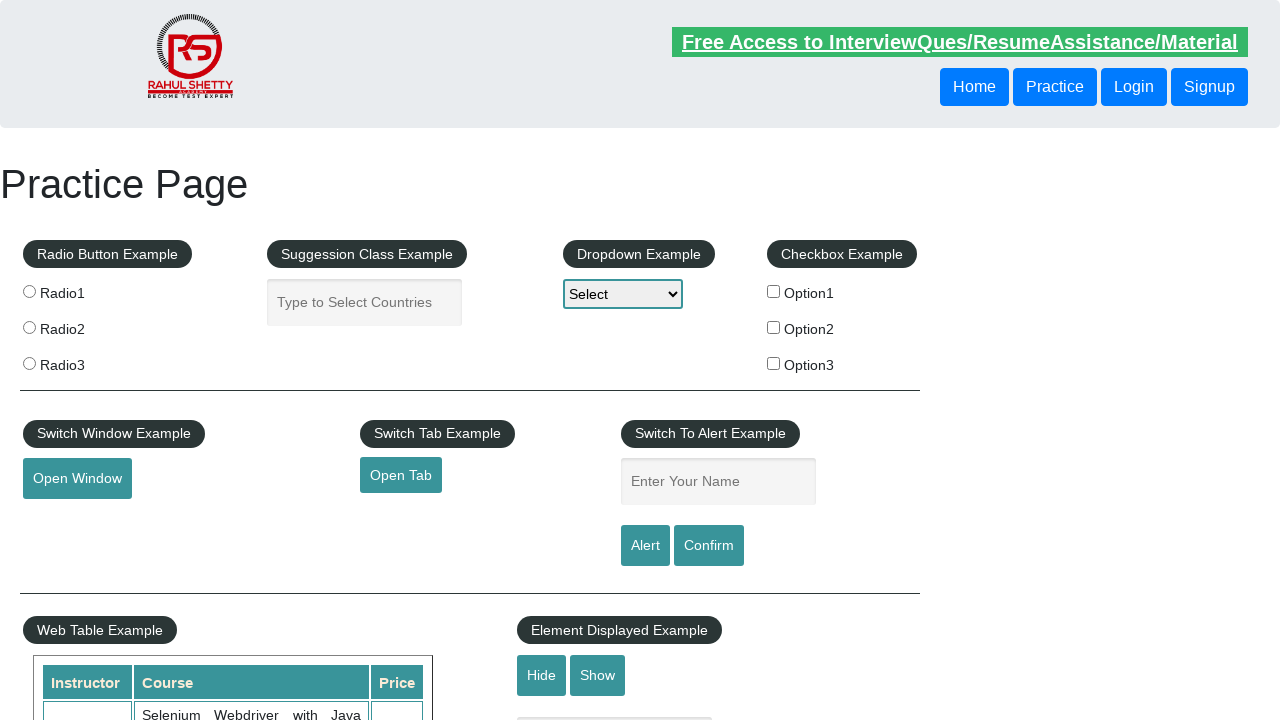